Verifies that the browser successfully navigates to Udemy and checks the current URL matches the expected URL

Starting URL: https://www.udemy.com/

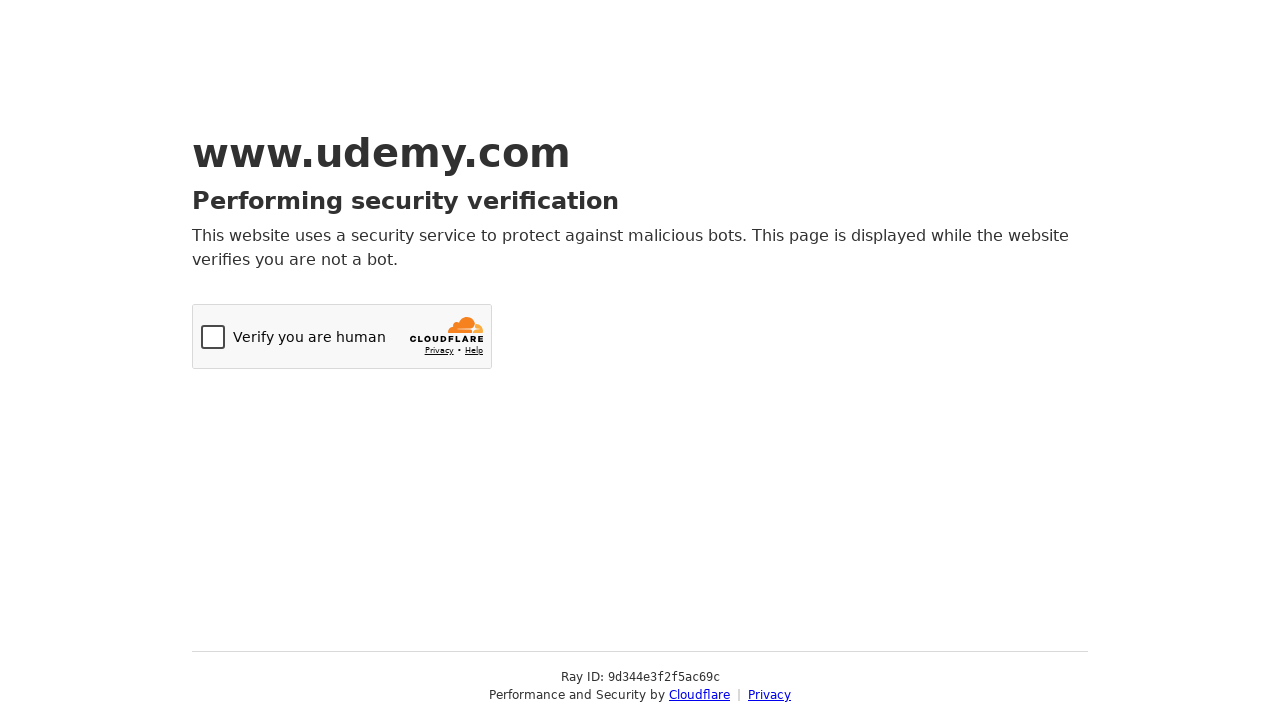

Navigated to https://www.udemy.com/
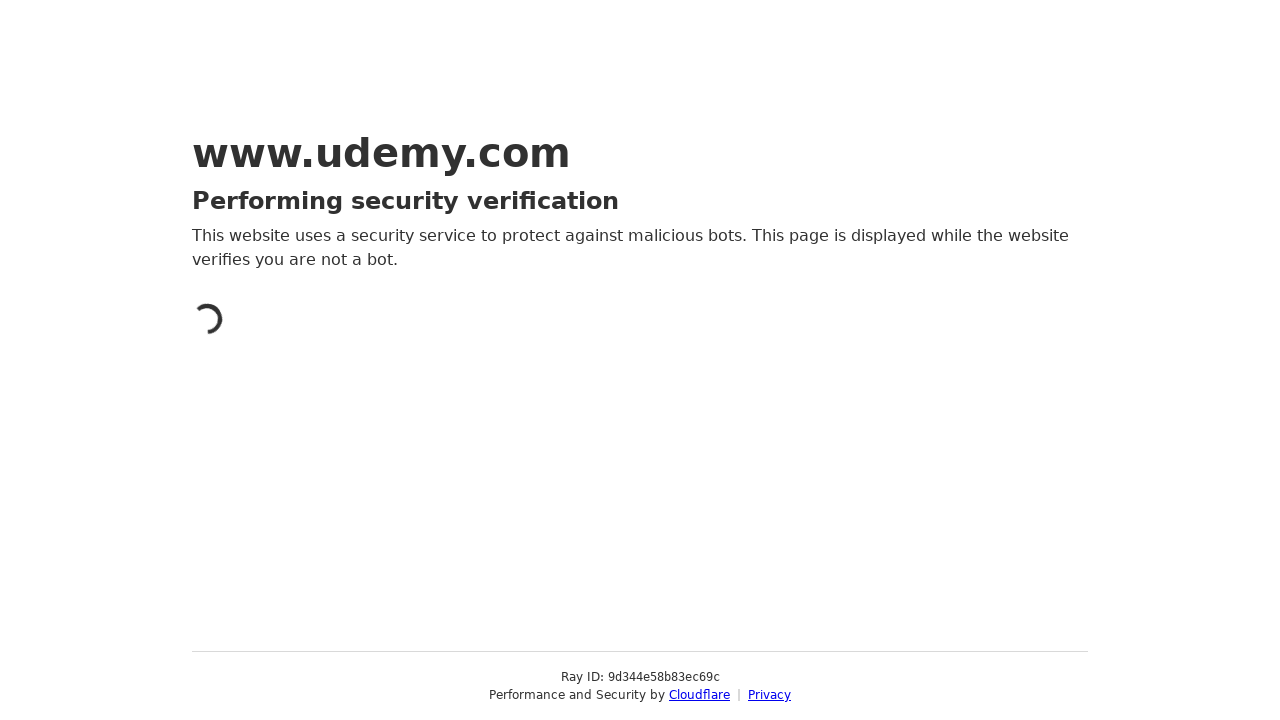

Verified current URL matches expected URL https://www.udemy.com/
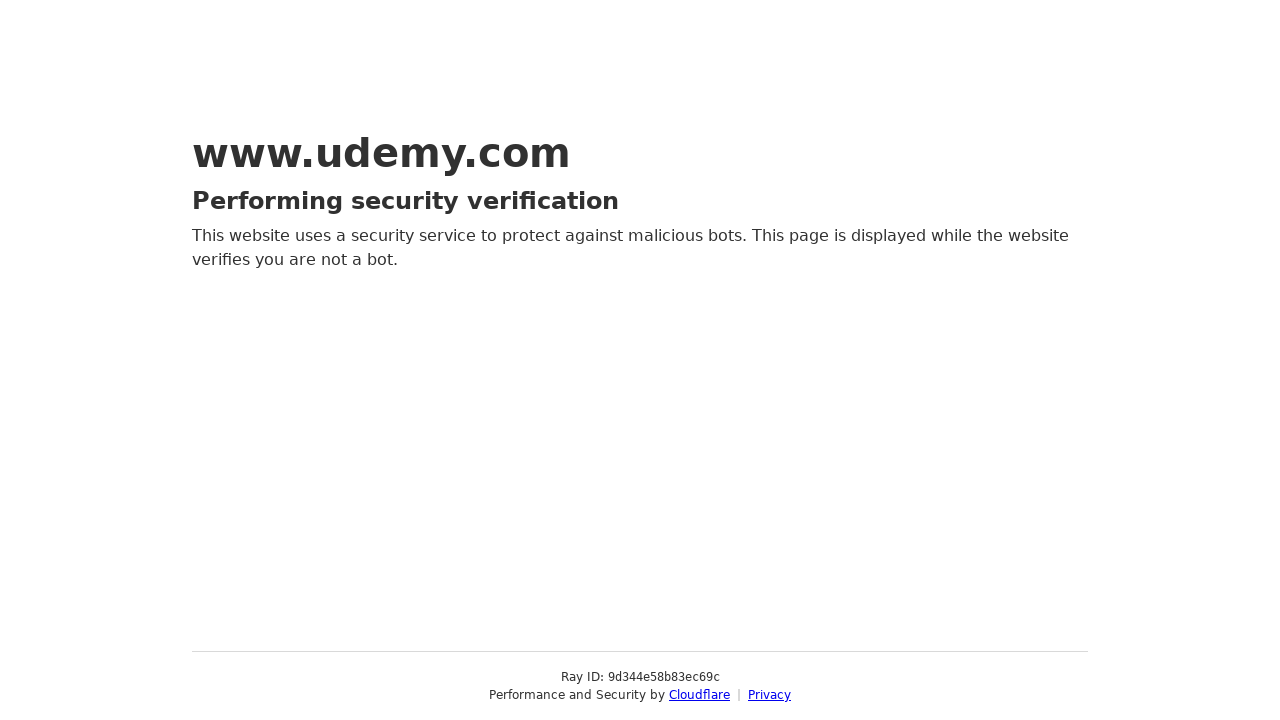

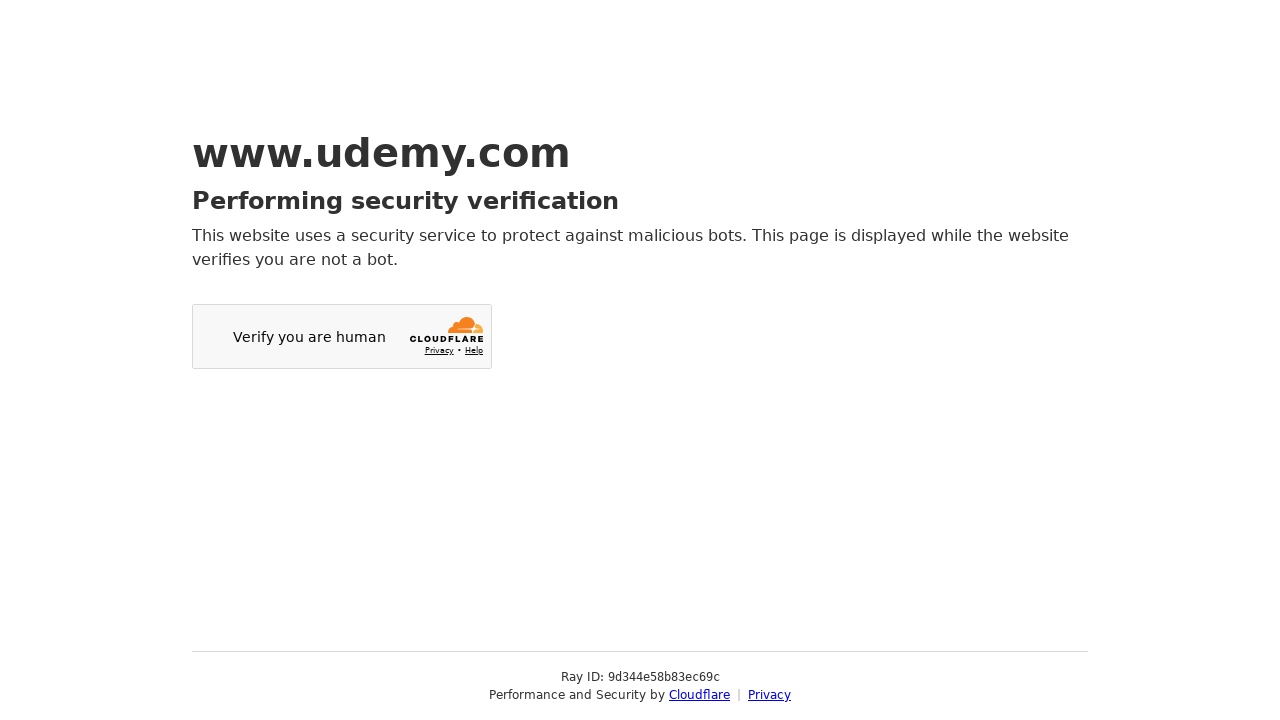